Tests the image carousel navigation by clicking the right arrow and then the left arrow.

Starting URL: https://www.maximus.com.ar/

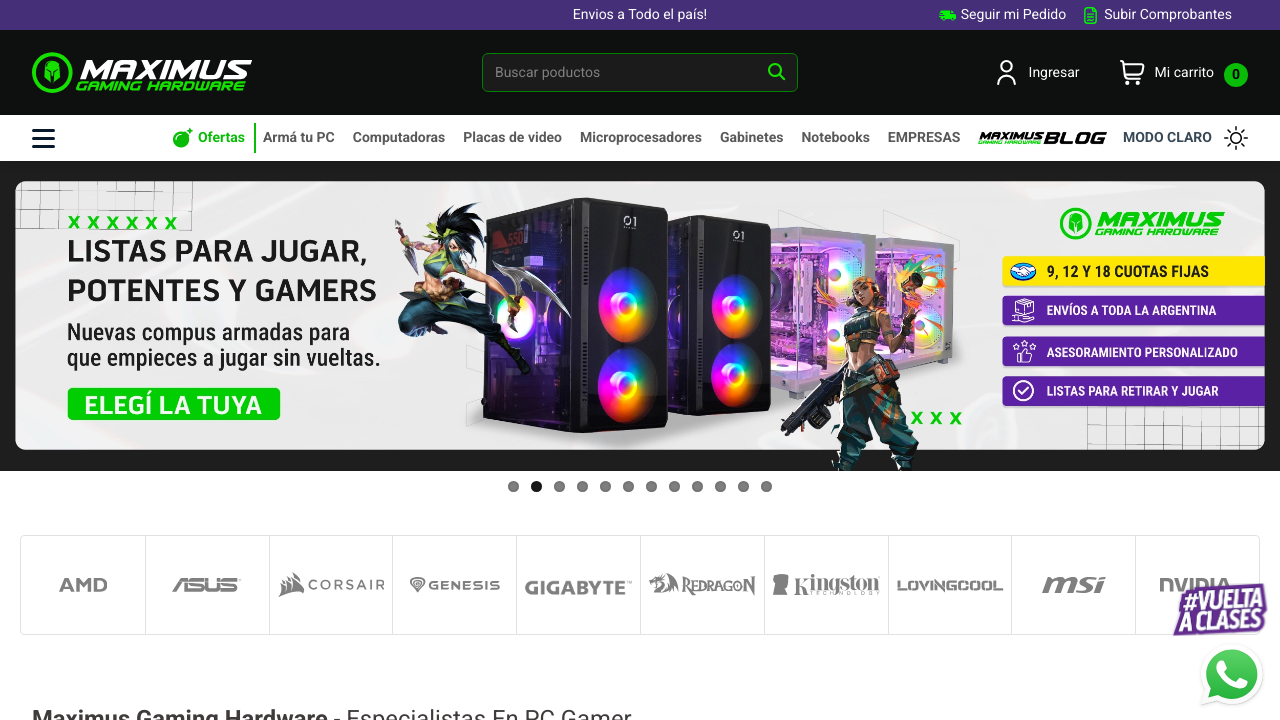

Clicked right arrow on image carousel at (1260, 301) on xpath=//*[@id='mainSlider']/div/ul/li[2]/a/img
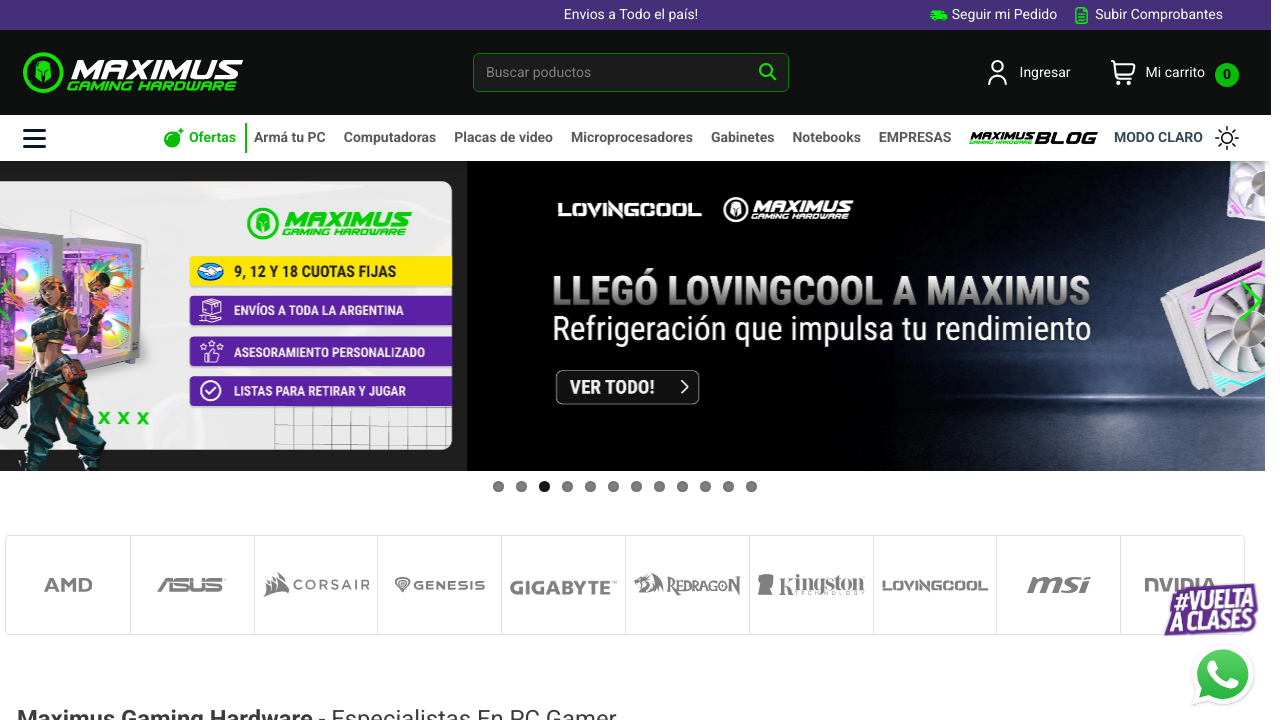

Clicked left arrow on image carousel at (30, 301) on xpath=//*[@id='mainSlider']/div/ul/li[1]/a/img
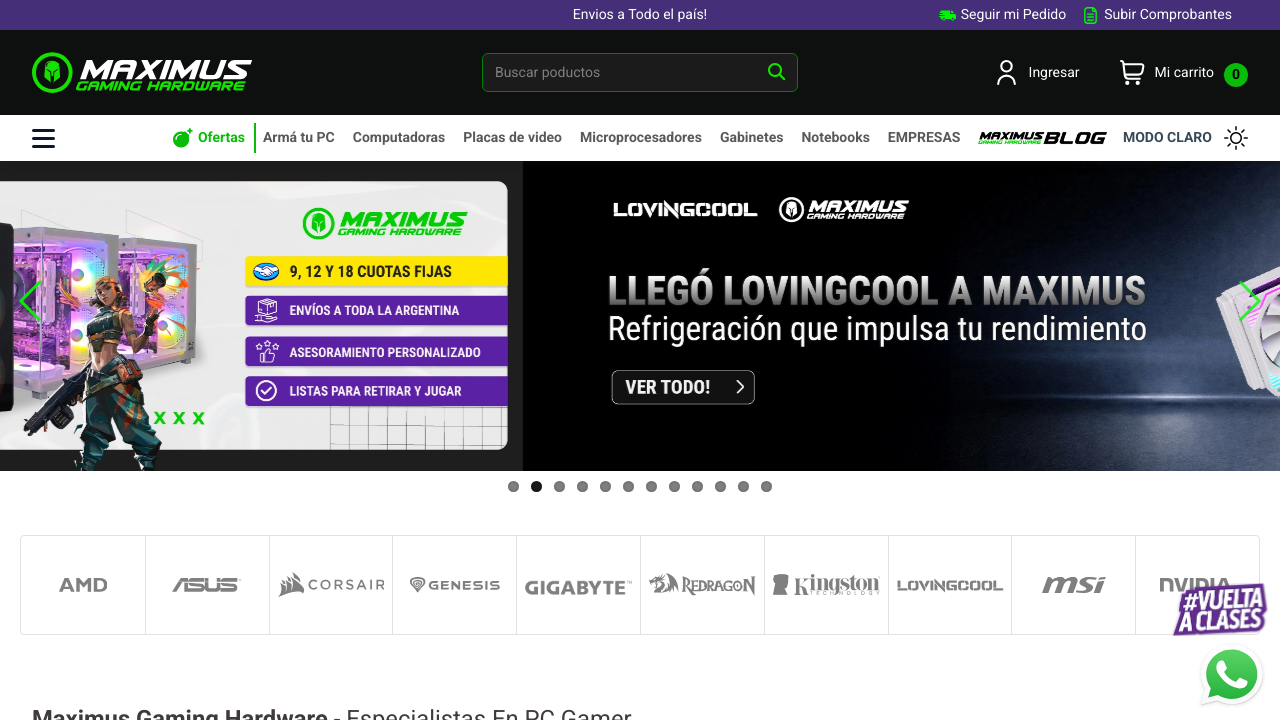

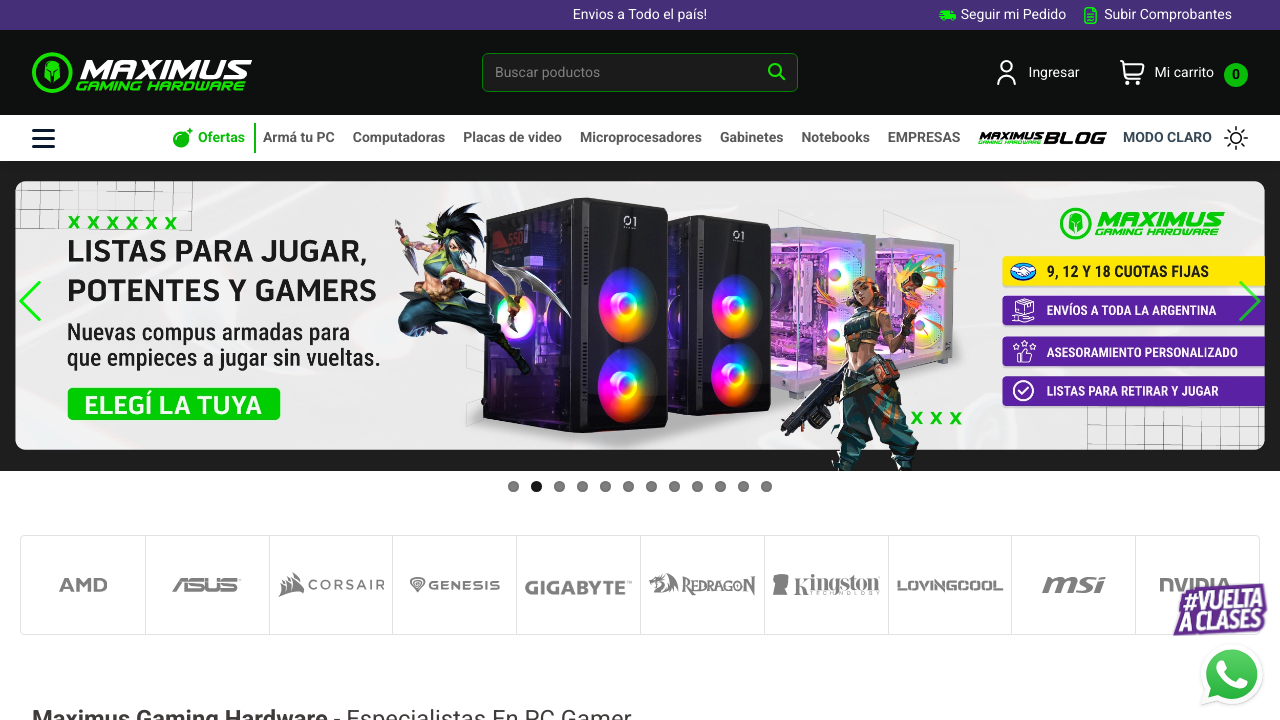